Tests registration form by filling all fields including personal details, contact information, skills, date of birth, and password fields

Starting URL: https://demo.automationtesting.in/Register.html

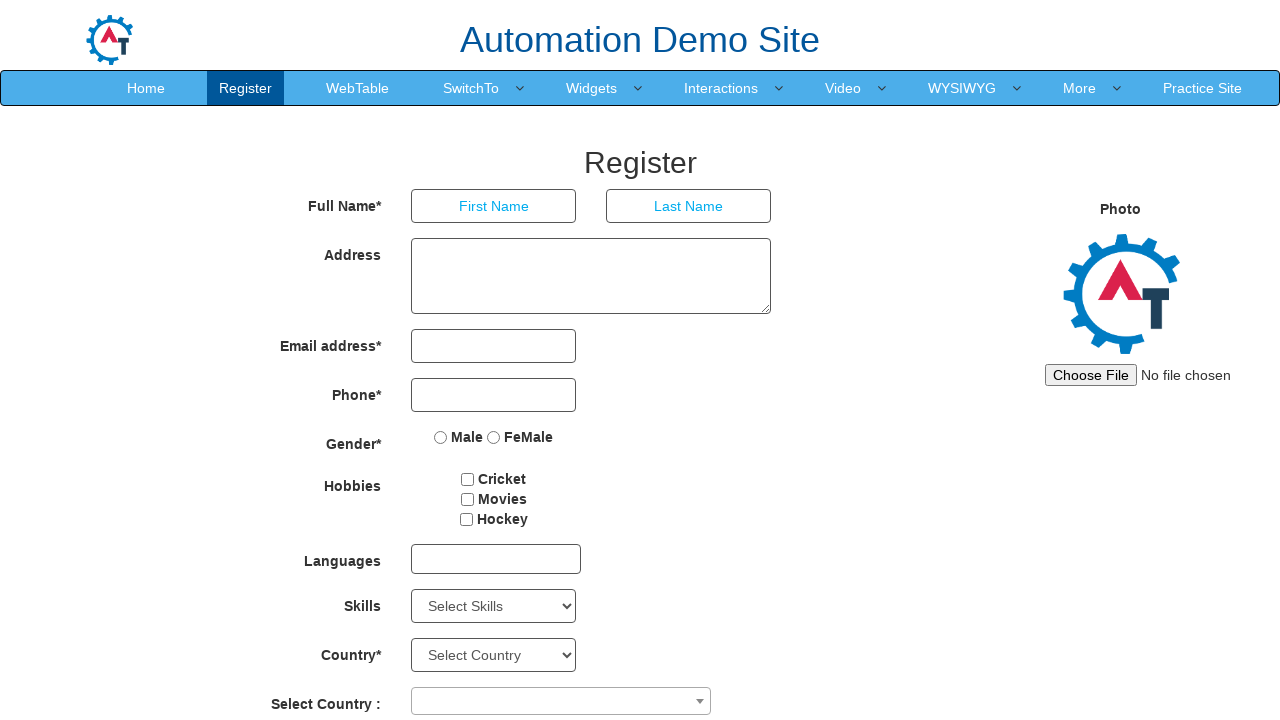

Filled first name field with 'Samar' on xpath=(//input[@class="form-control ng-pristine ng-untouched ng-invalid ng-inval
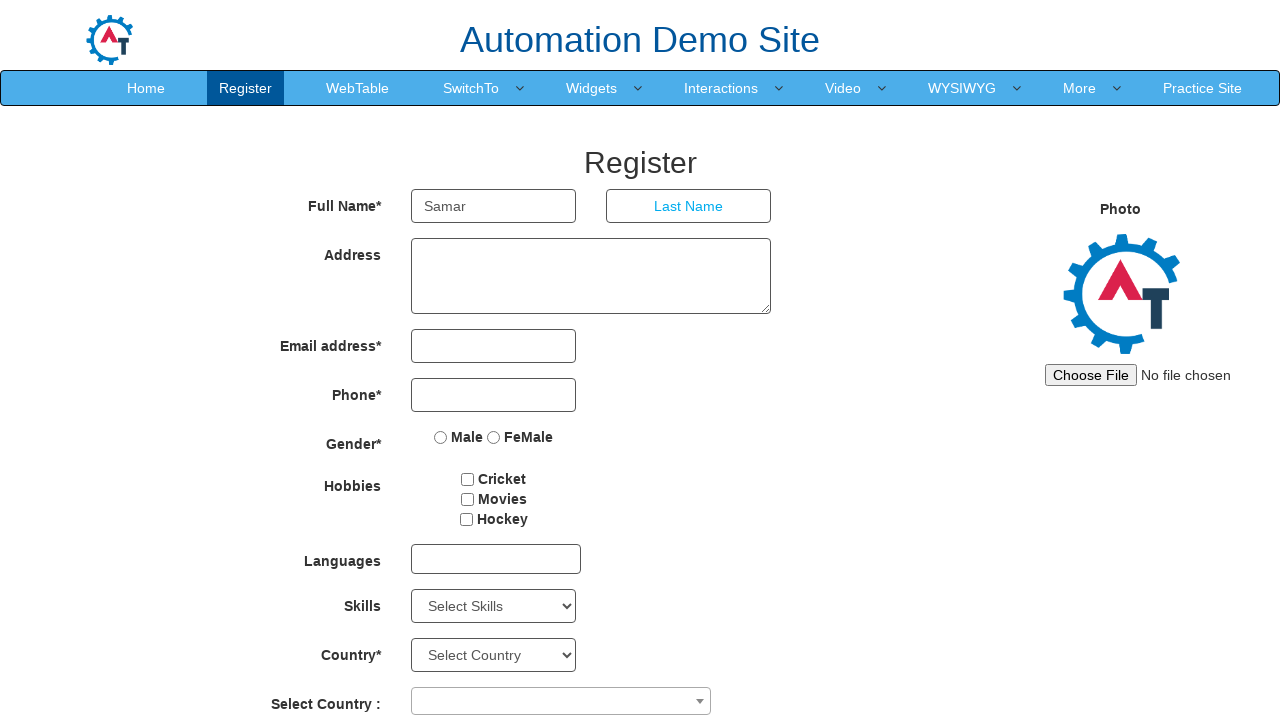

Filled last name field with 'Saifi' on xpath=(//input[@class="form-control ng-pristine ng-untouched ng-invalid ng-inval
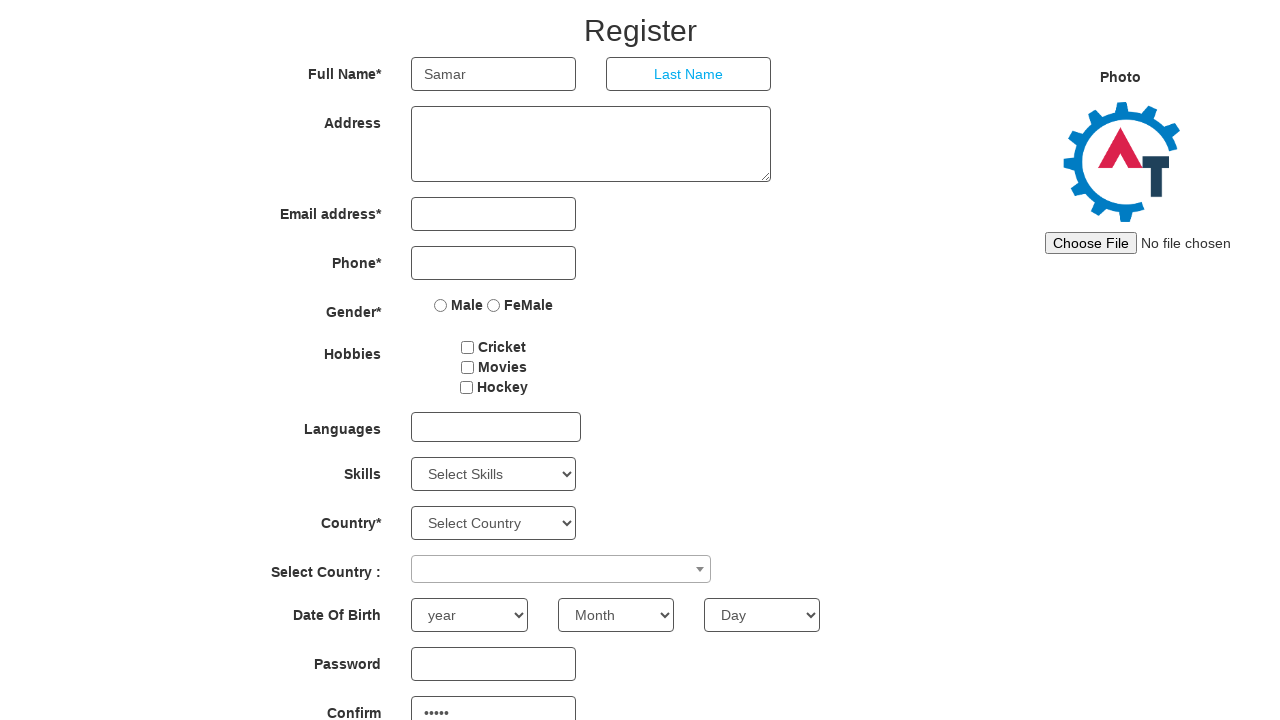

Filled address field with 'New Delhi' on xpath=//div[@class="col-md-8 col-xs-8 col-sm-8"]/descendant::textarea
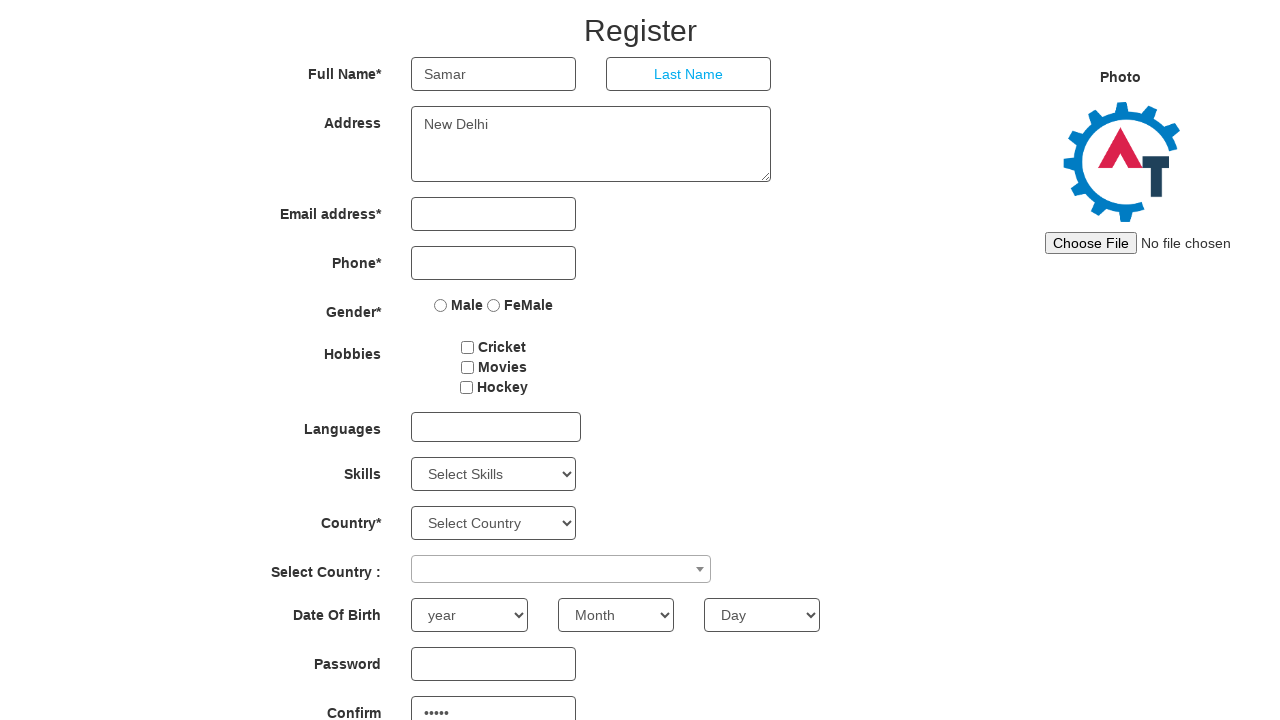

Filled email address field with 'school@gmail.com' on xpath=//input[@ng-model="EmailAdress"]
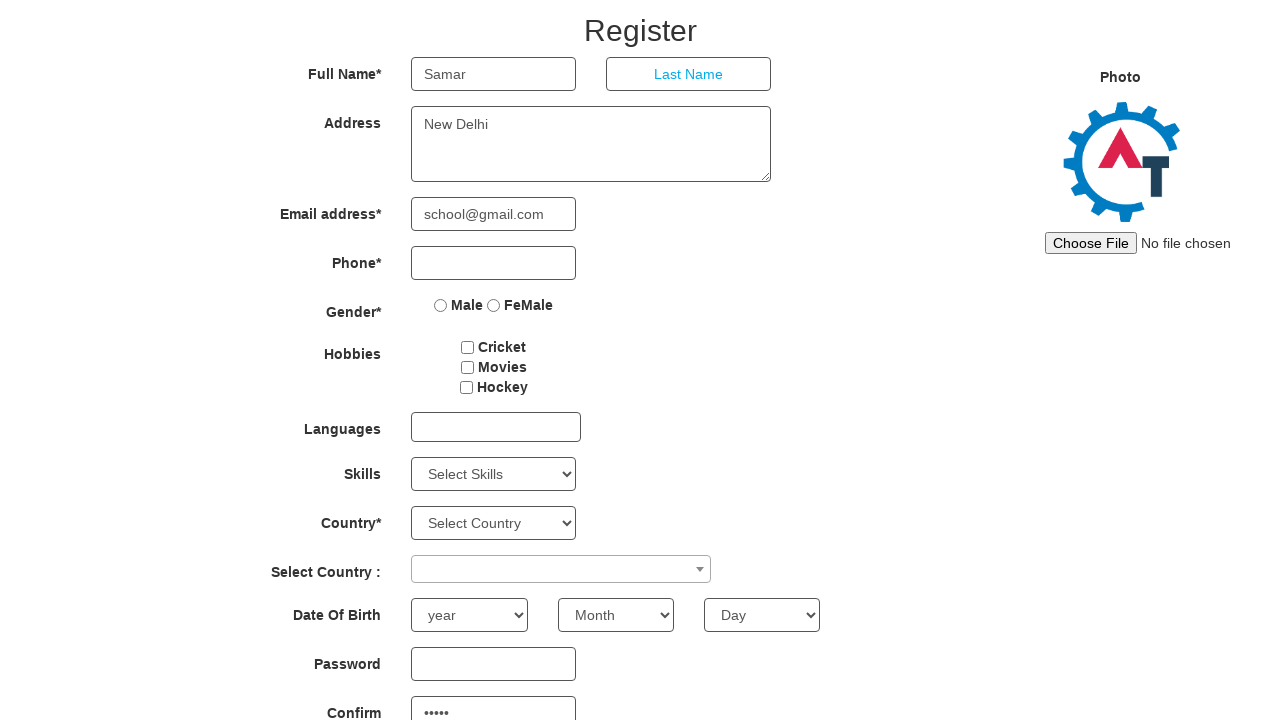

Filled phone number field with '1234567890' on xpath=//input[@ng-model="Phone"]
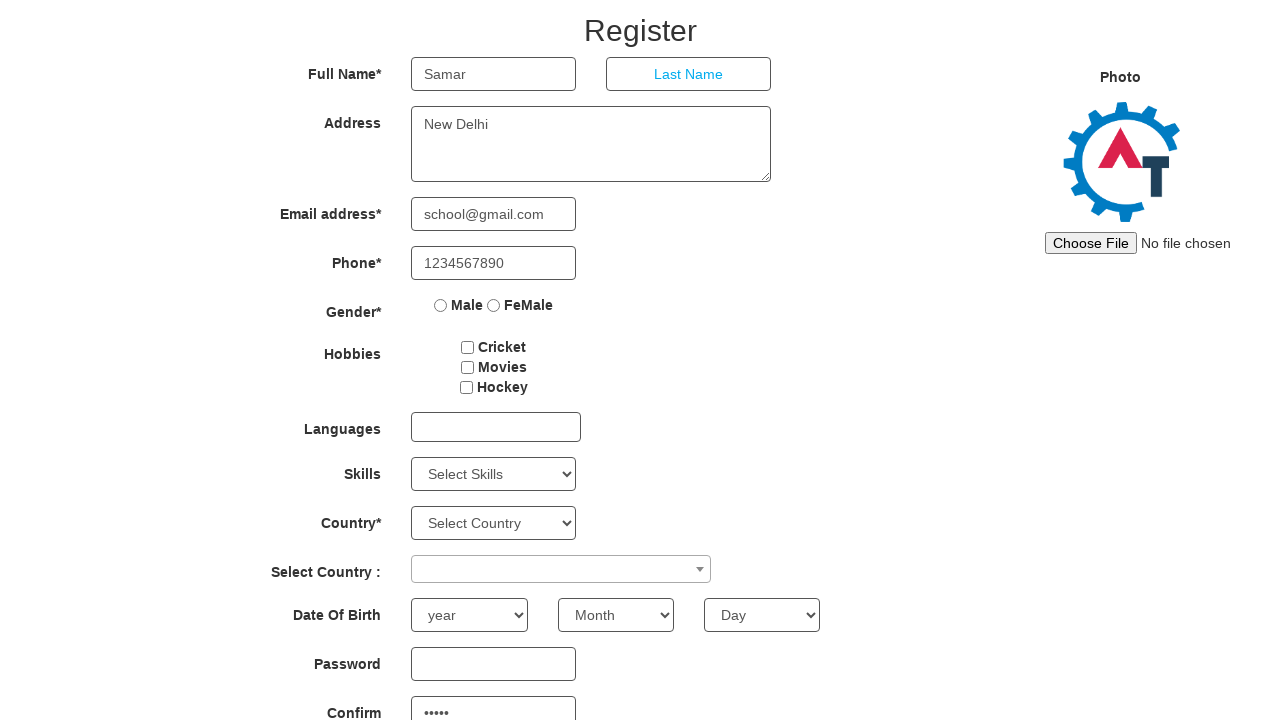

Selected gender option 'Male' at (441, 305) on xpath=(//input[@name="radiooptions"])[1]
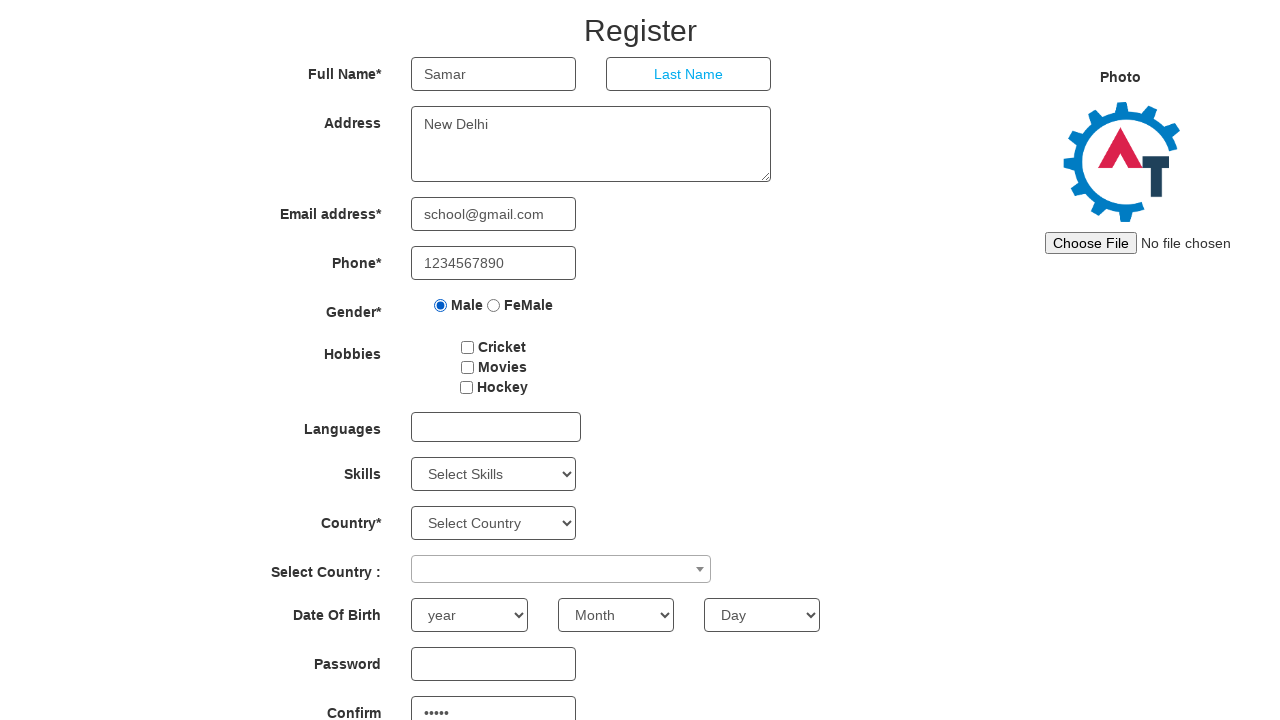

Selected hobby 'Cricket' at (468, 347) on xpath=//input[@id="checkbox1"]
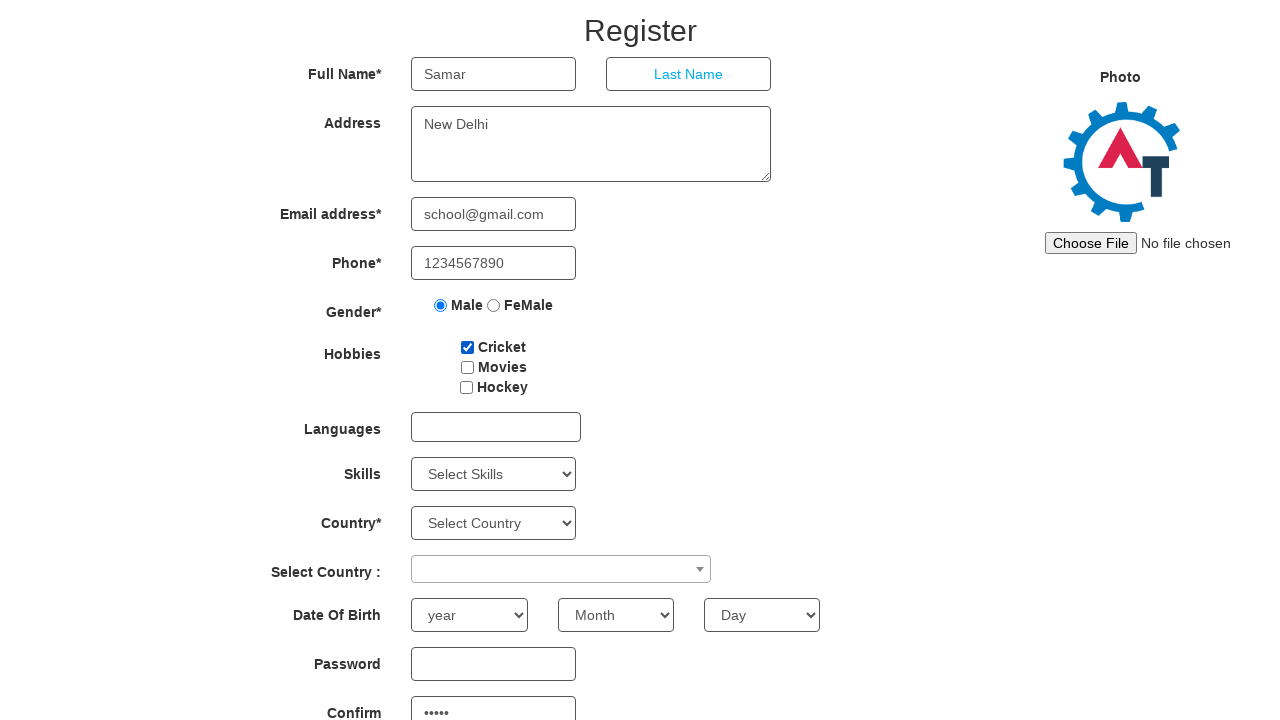

Selected skill 'Java' from dropdown on xpath=//select[@id="Skills"]
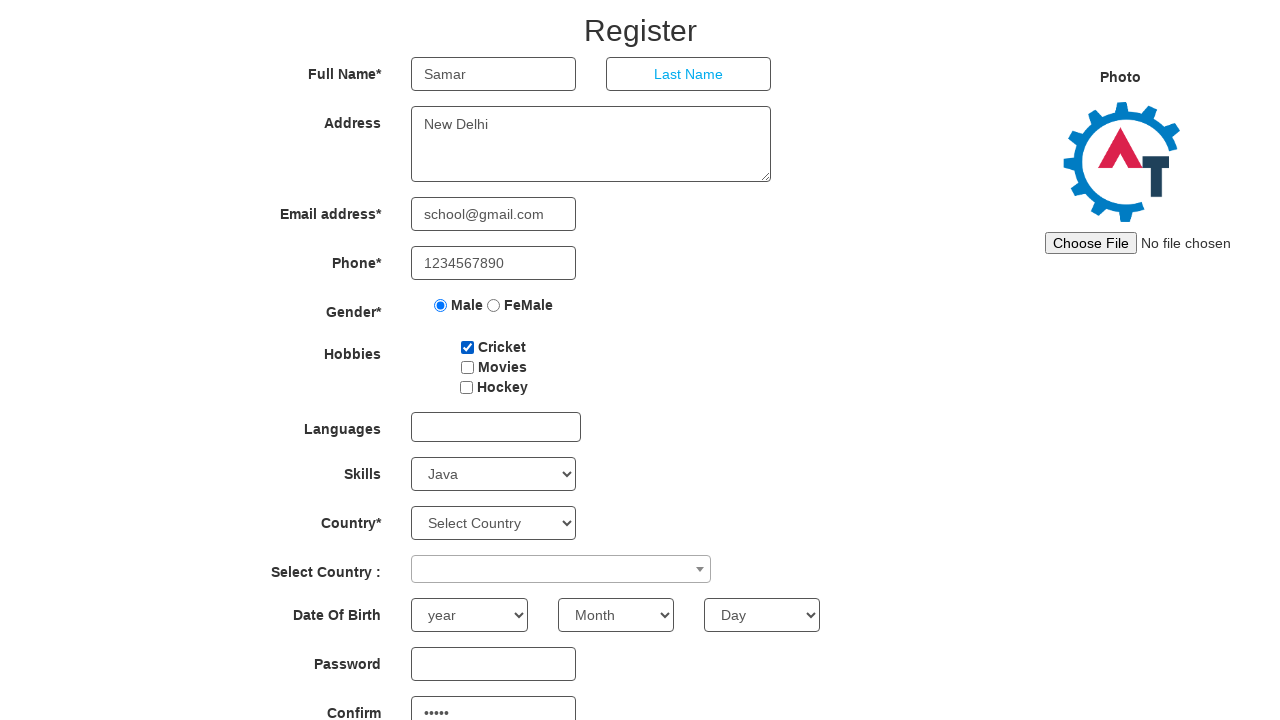

Selected birth year '2000' on xpath=//select[@id="yearbox"]
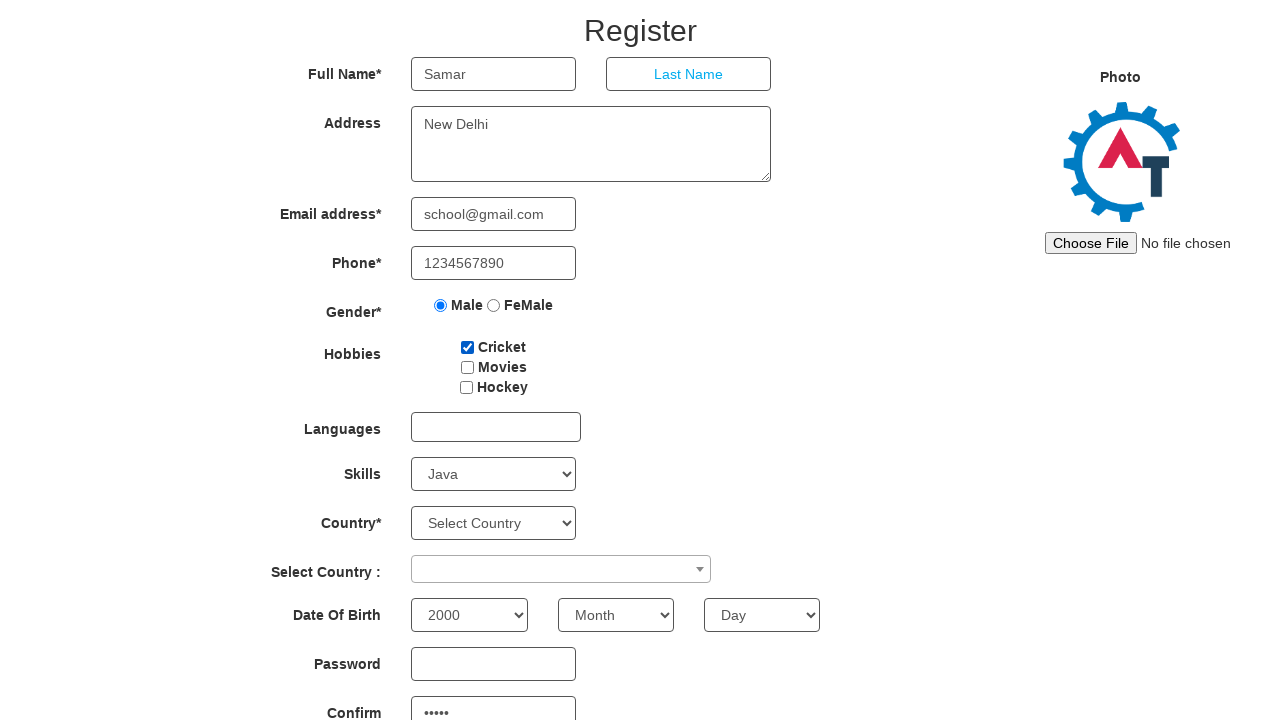

Selected birth month 'July' on xpath=//select[@placeholder="Month"]
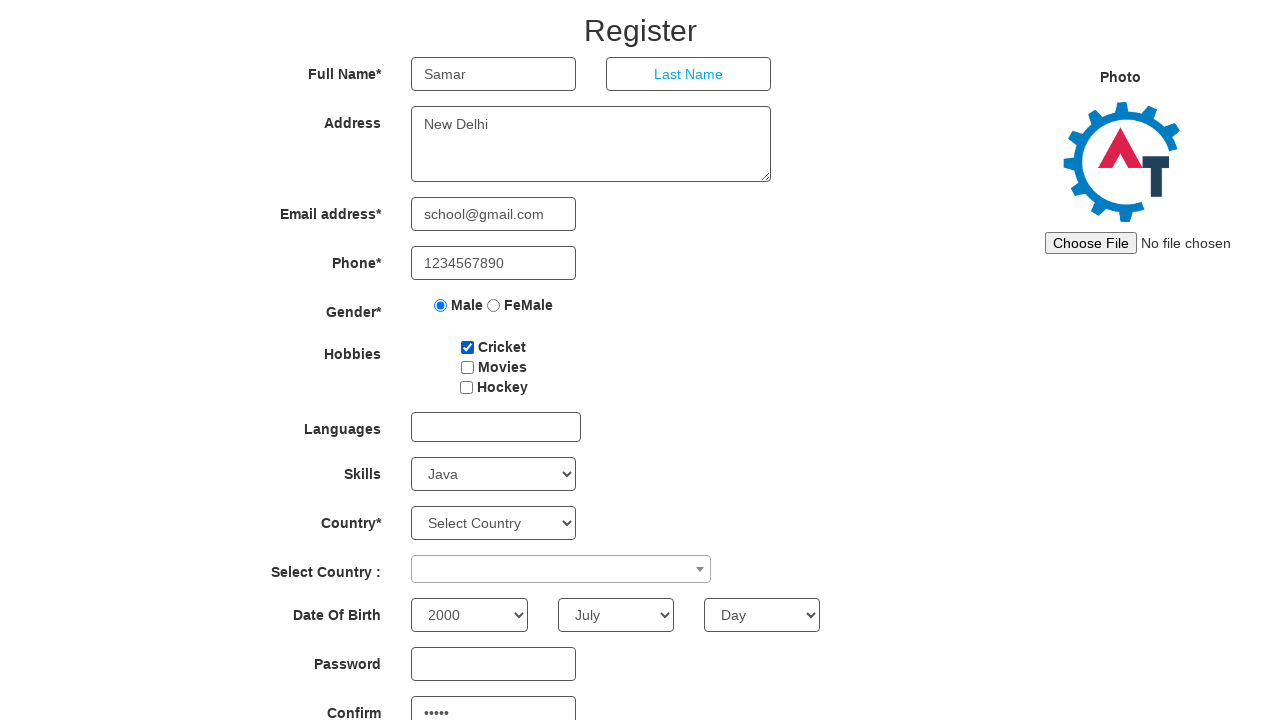

Selected birth day '9' on xpath=//select[@id="daybox"]
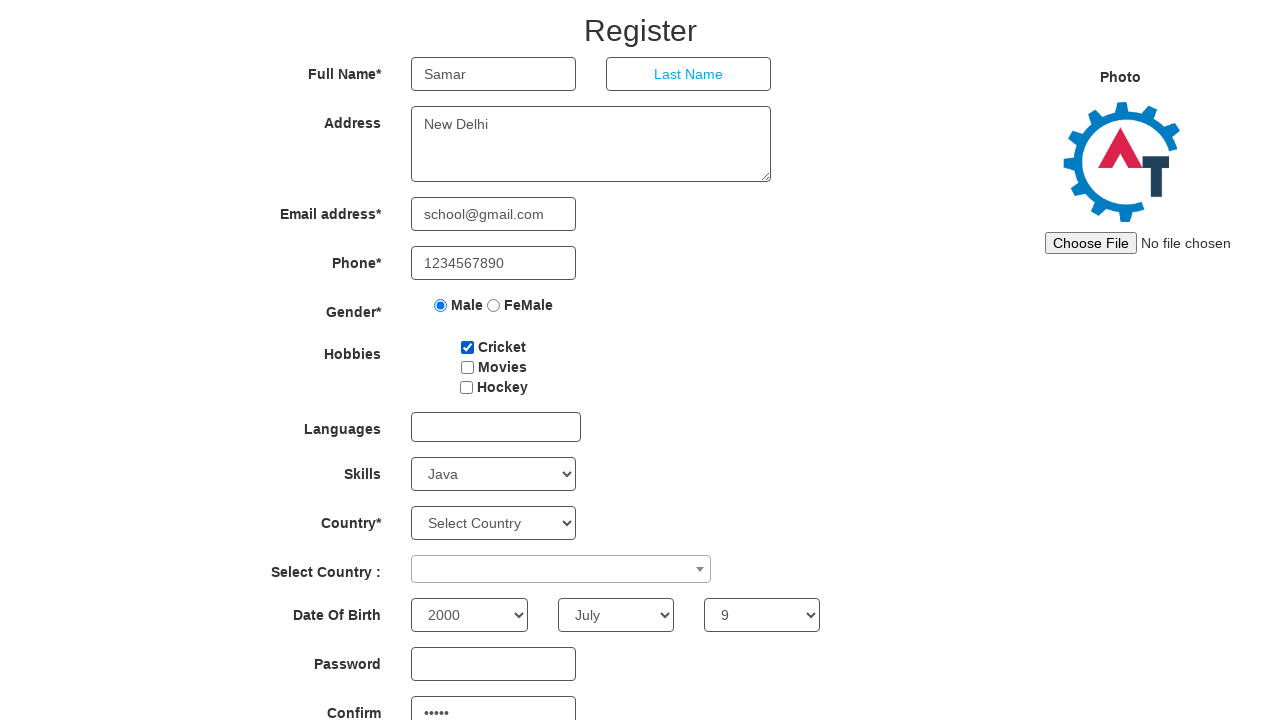

Filled password field with '012345' on xpath=//input[@ng-model="Password"]
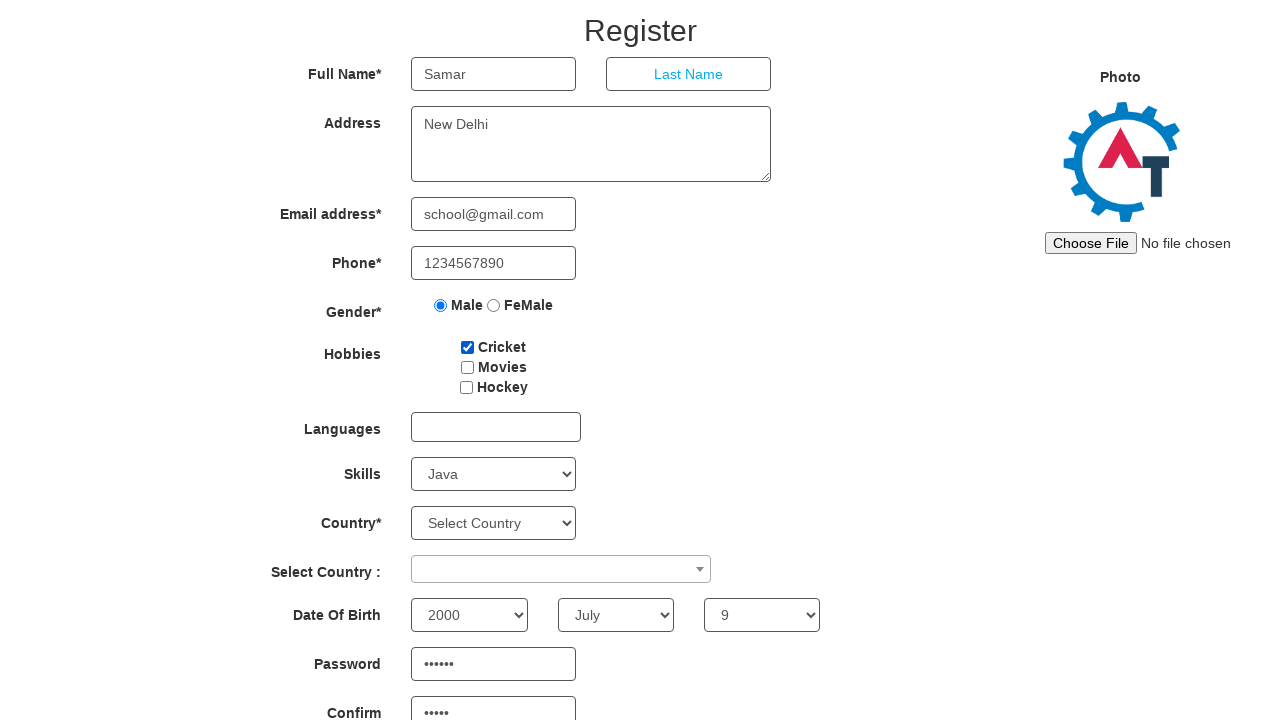

Filled confirm password field with '012345' on xpath=//input[@ng-model="CPassword"]
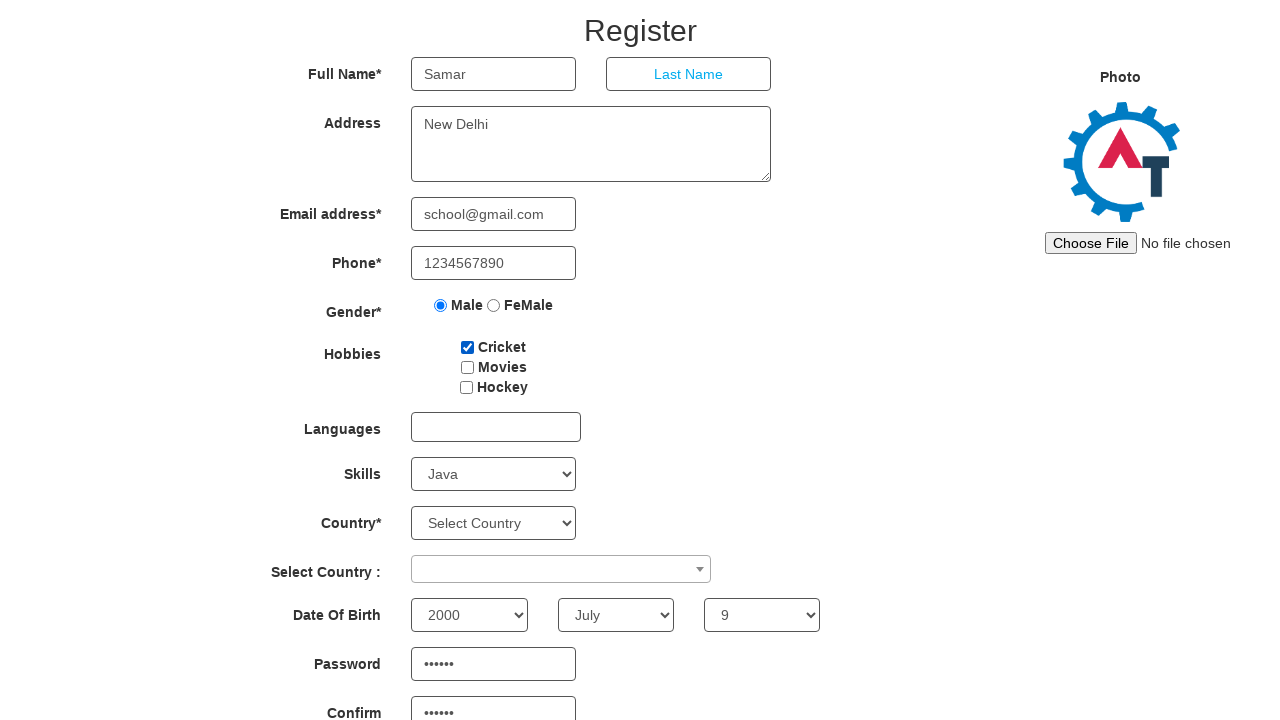

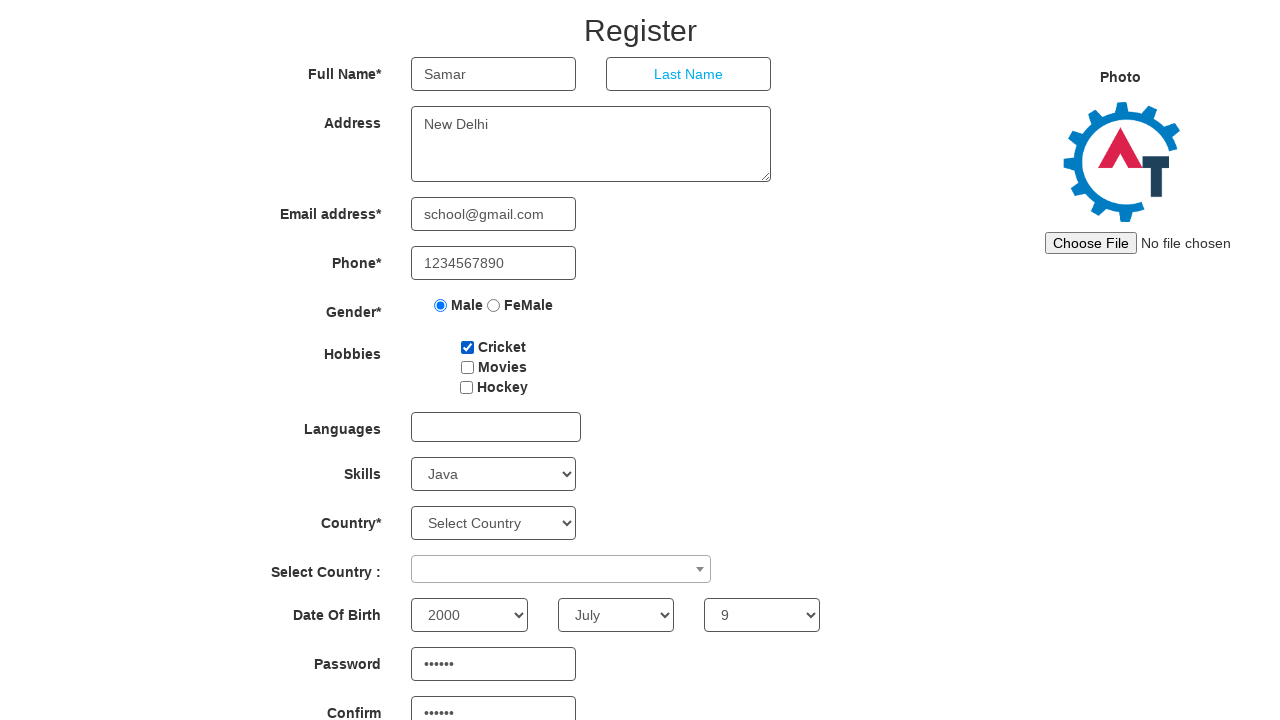